Tests that todo data persists after page reload by creating items, checking one, and reloading

Starting URL: https://demo.playwright.dev/todomvc

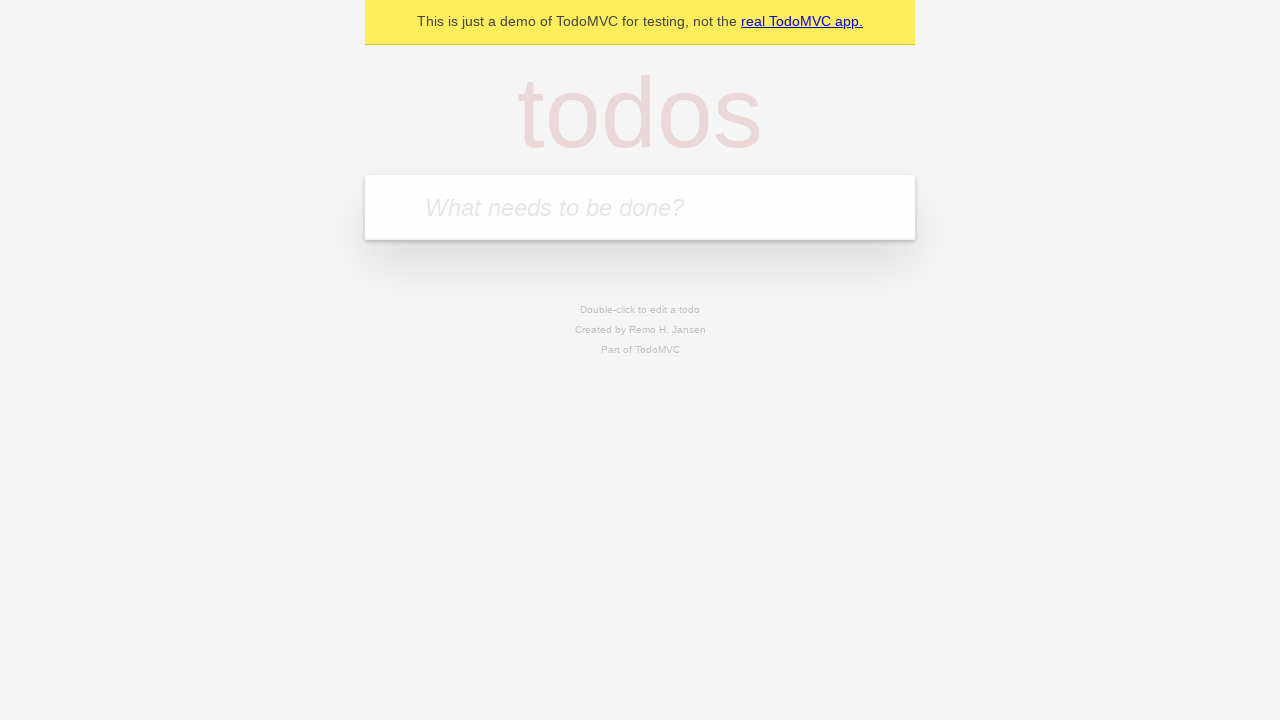

Filled todo input with 'buy some cheese' on internal:attr=[placeholder="What needs to be done?"i]
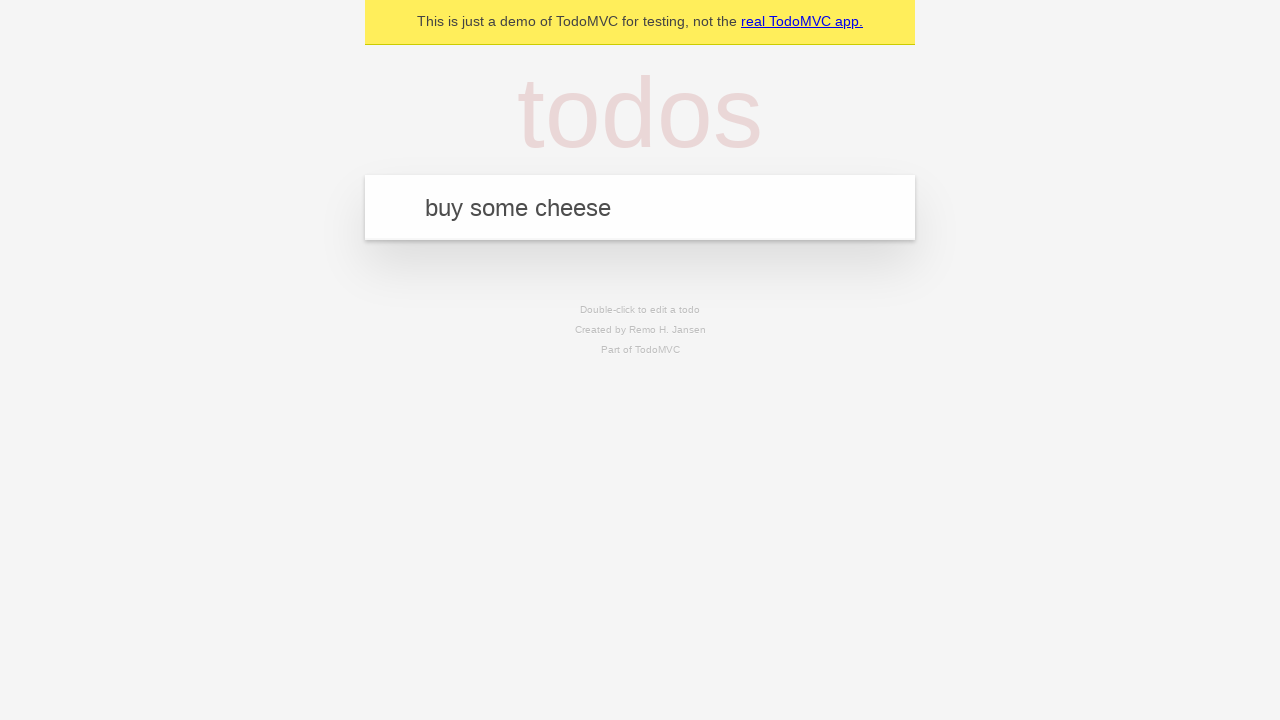

Pressed Enter to create first todo item on internal:attr=[placeholder="What needs to be done?"i]
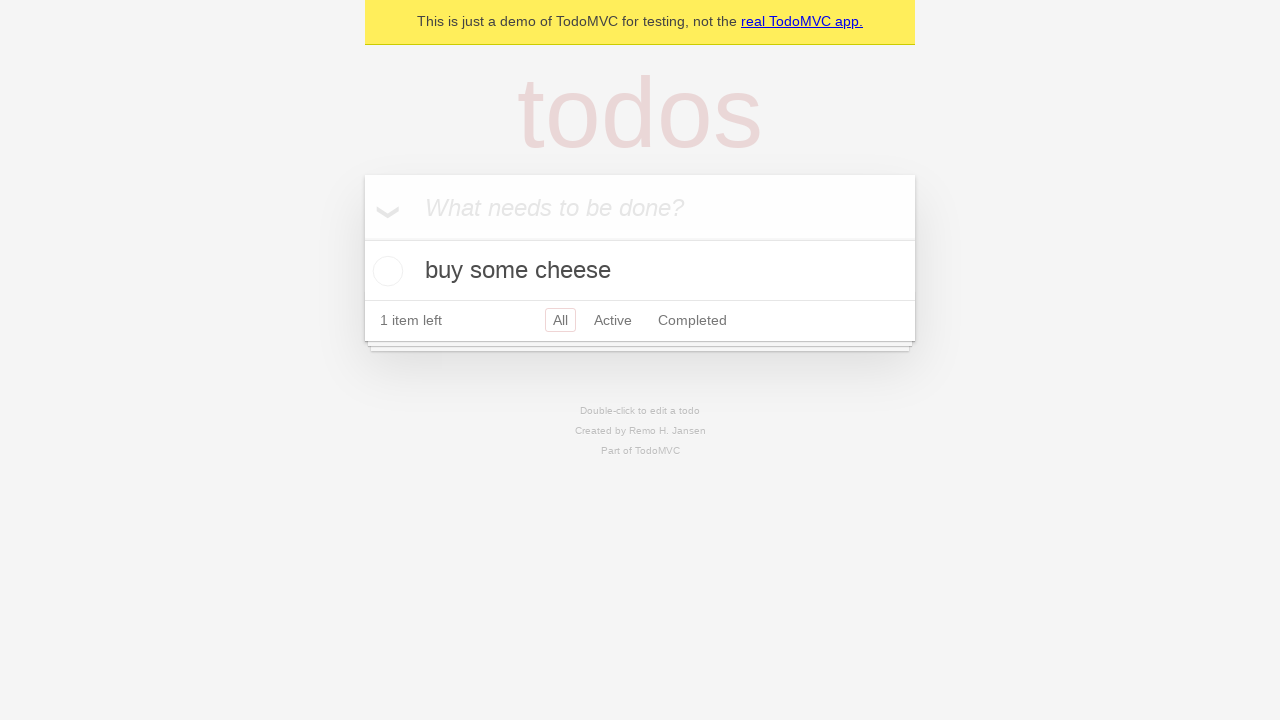

Filled todo input with 'feed the cat' on internal:attr=[placeholder="What needs to be done?"i]
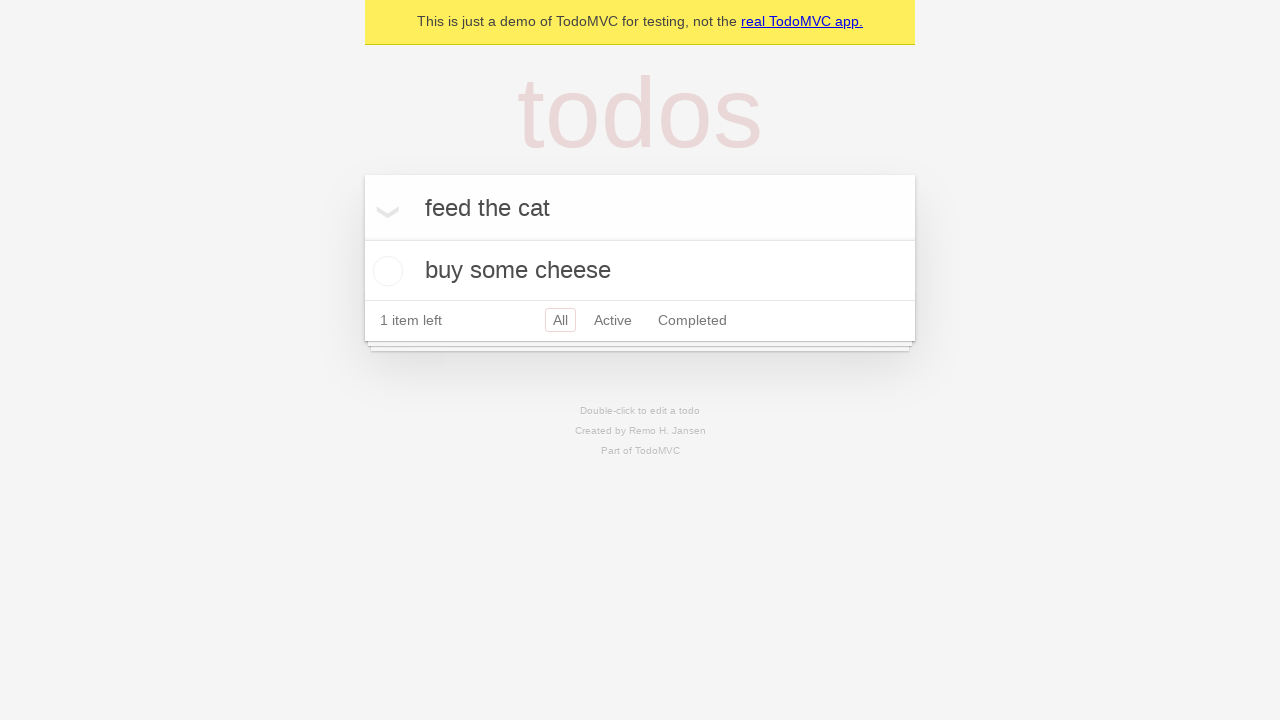

Pressed Enter to create second todo item on internal:attr=[placeholder="What needs to be done?"i]
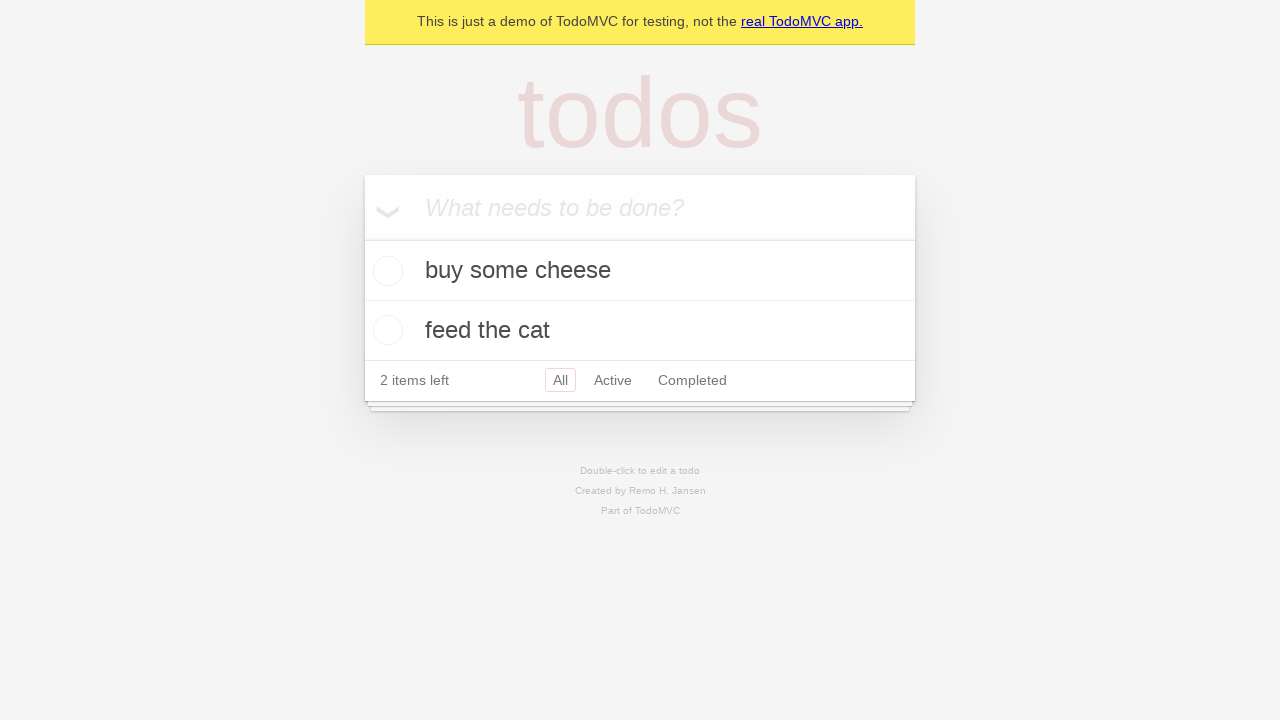

Checked the first todo item at (385, 271) on internal:testid=[data-testid="todo-item"s] >> nth=0 >> internal:role=checkbox
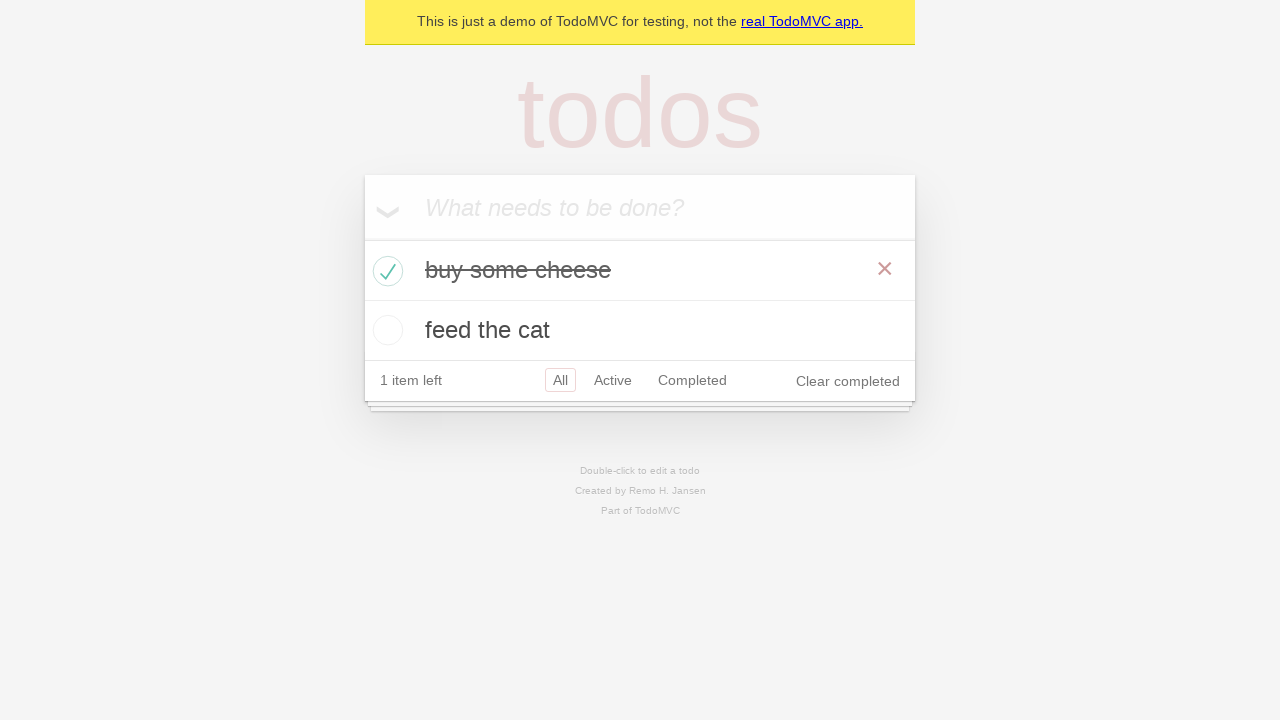

Reloaded the page
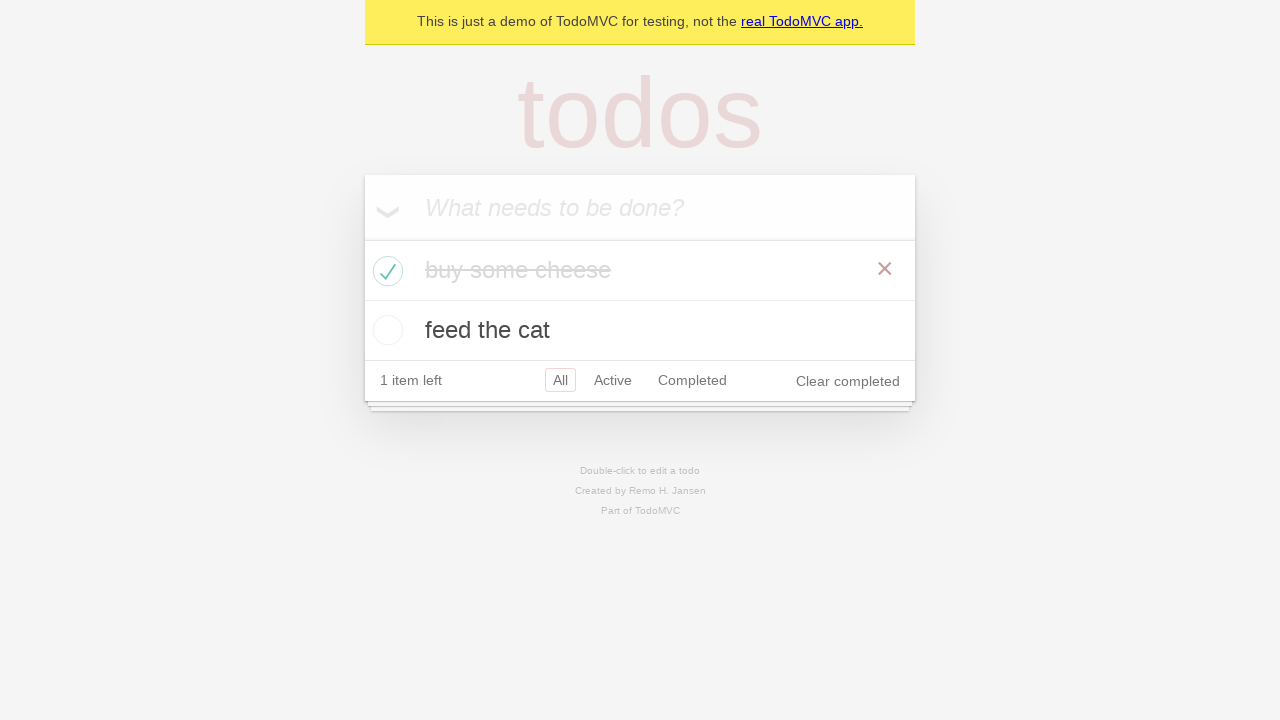

Todo items appeared after page reload
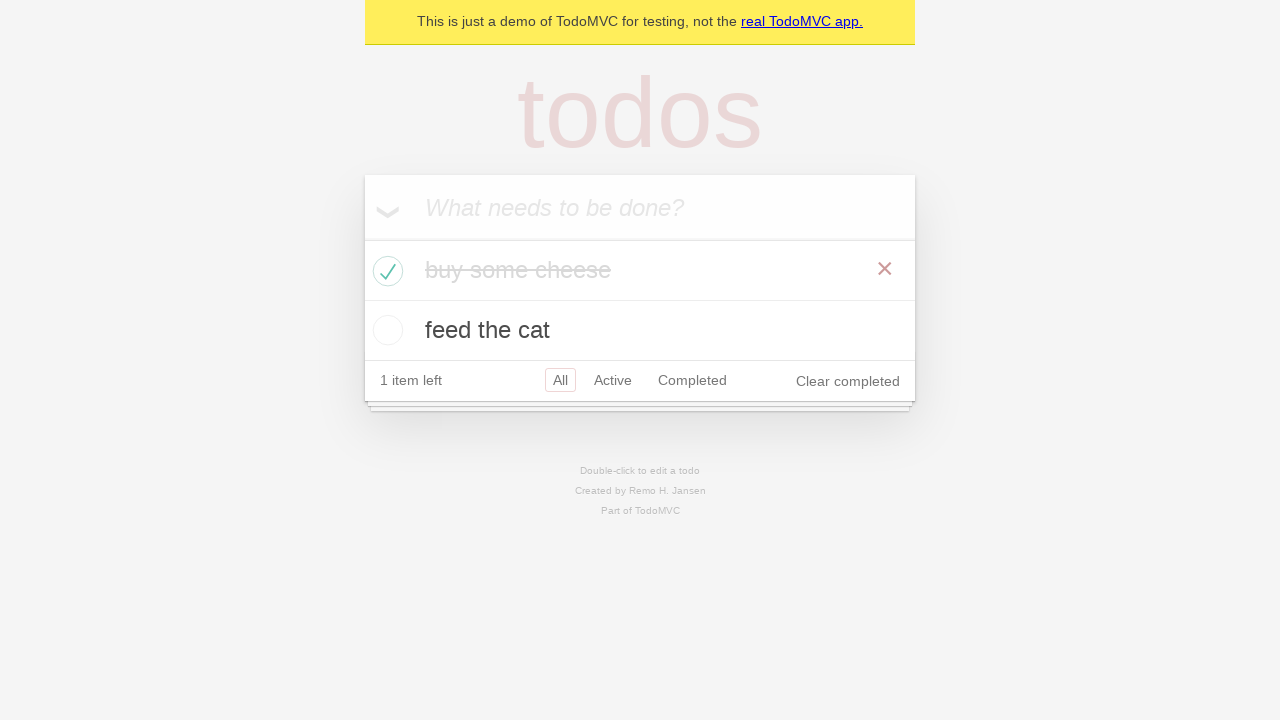

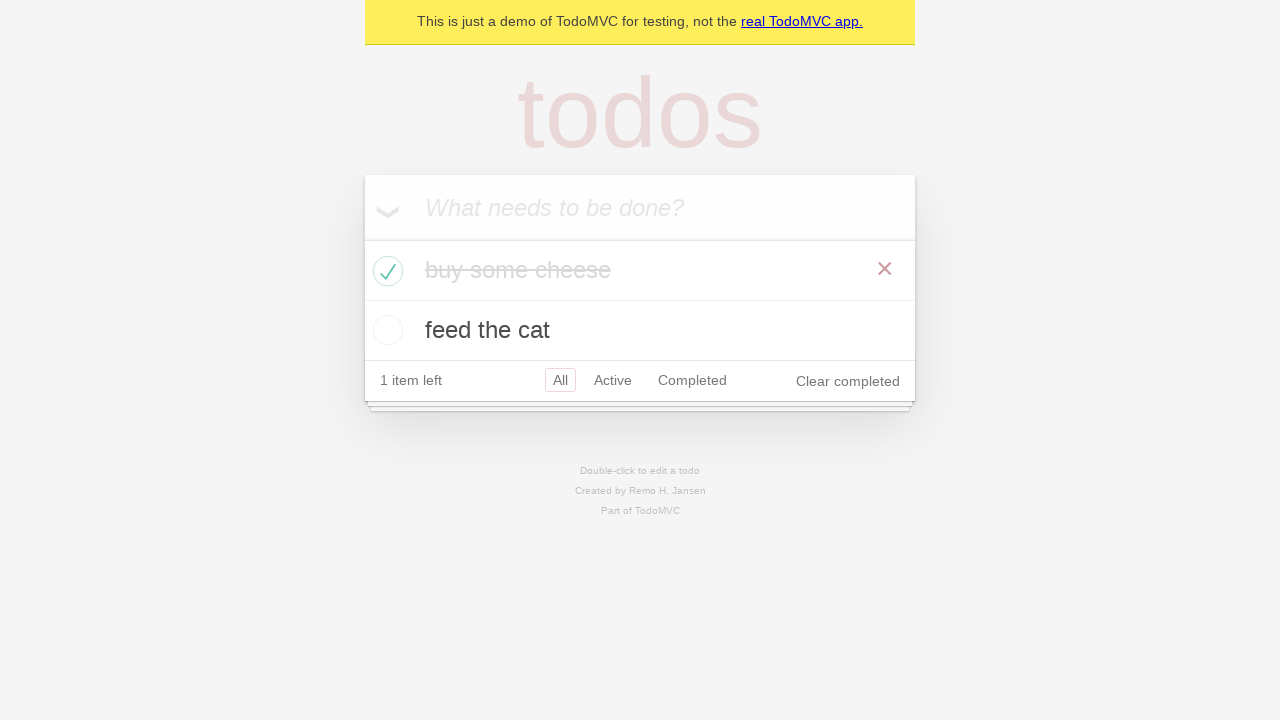